Tests triangle type identification with invalid input (second side is a letter 'a')

Starting URL: https://testpages.eviltester.com/styled/apps/triangle/triangle001.html

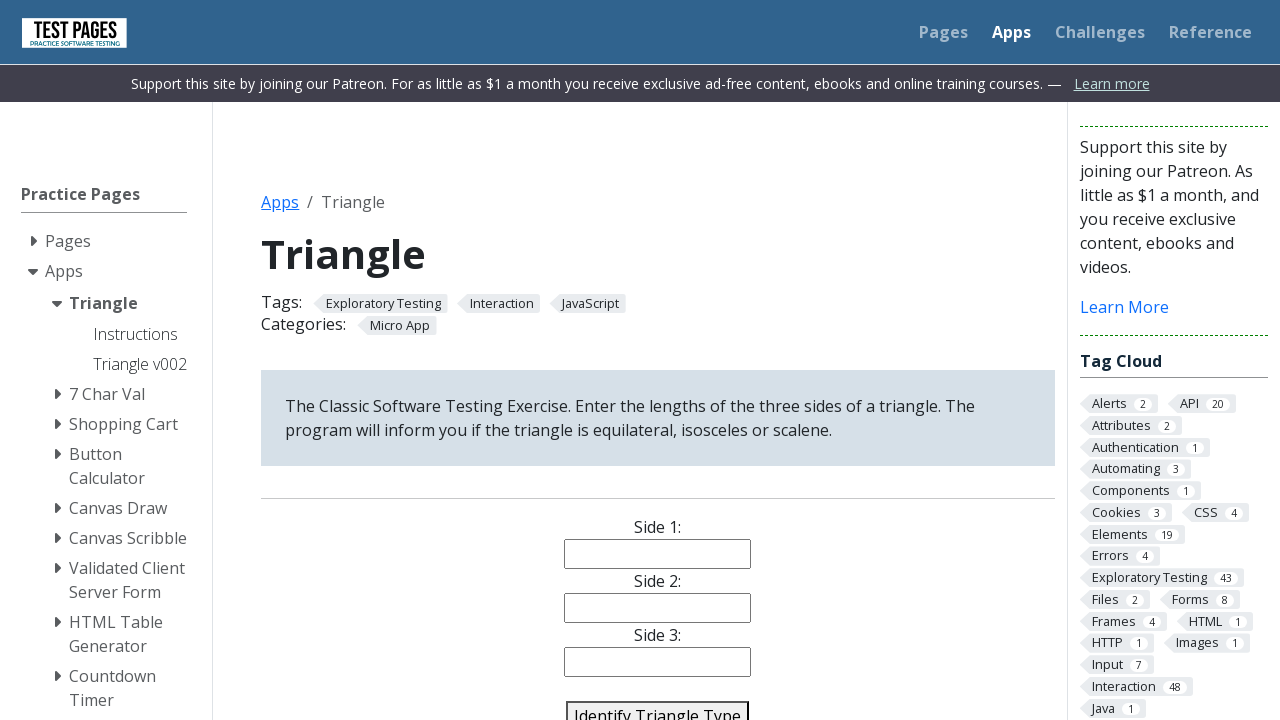

Filled side1 field with '1' on #side1
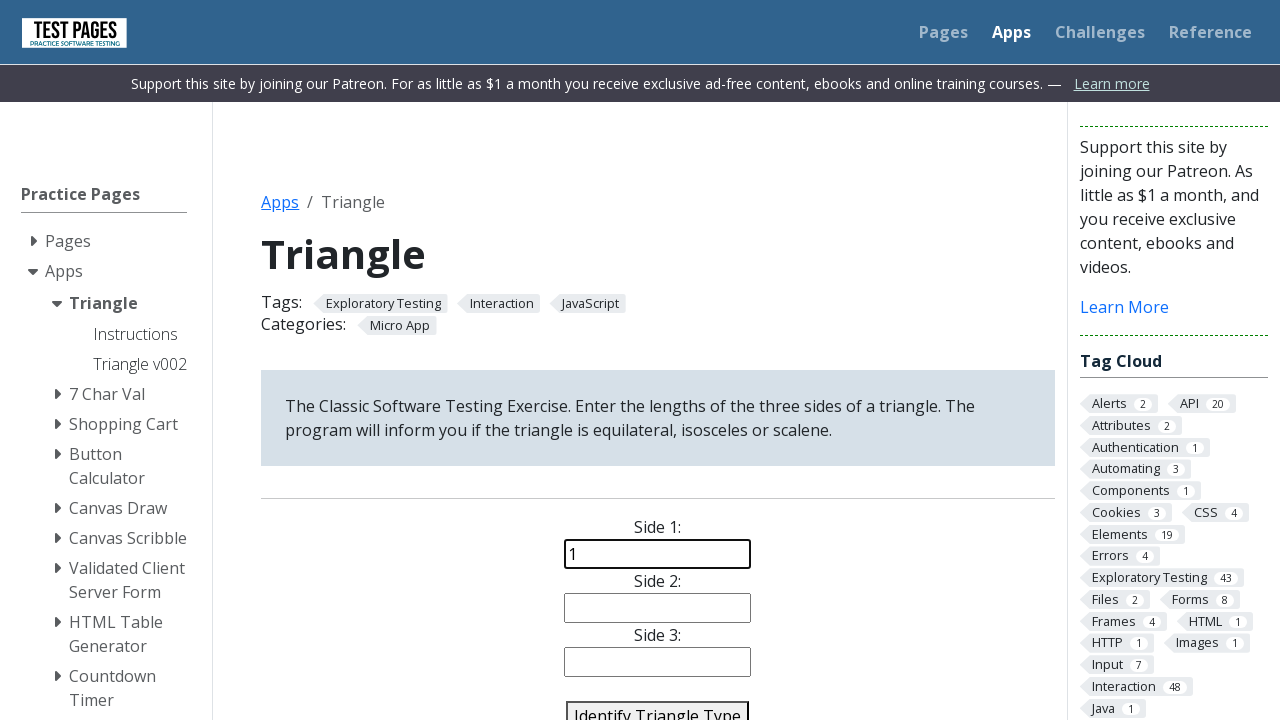

Filled side2 field with invalid letter 'a' on #side2
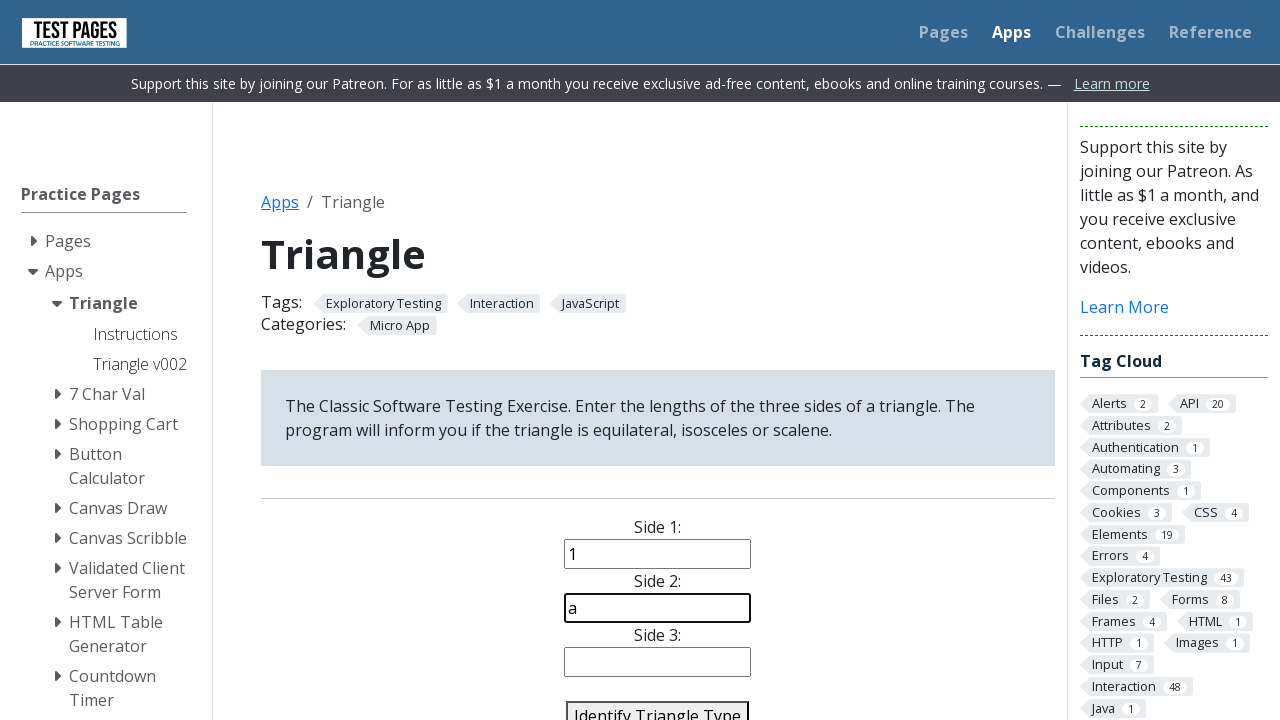

Filled side3 field with '4' on #side3
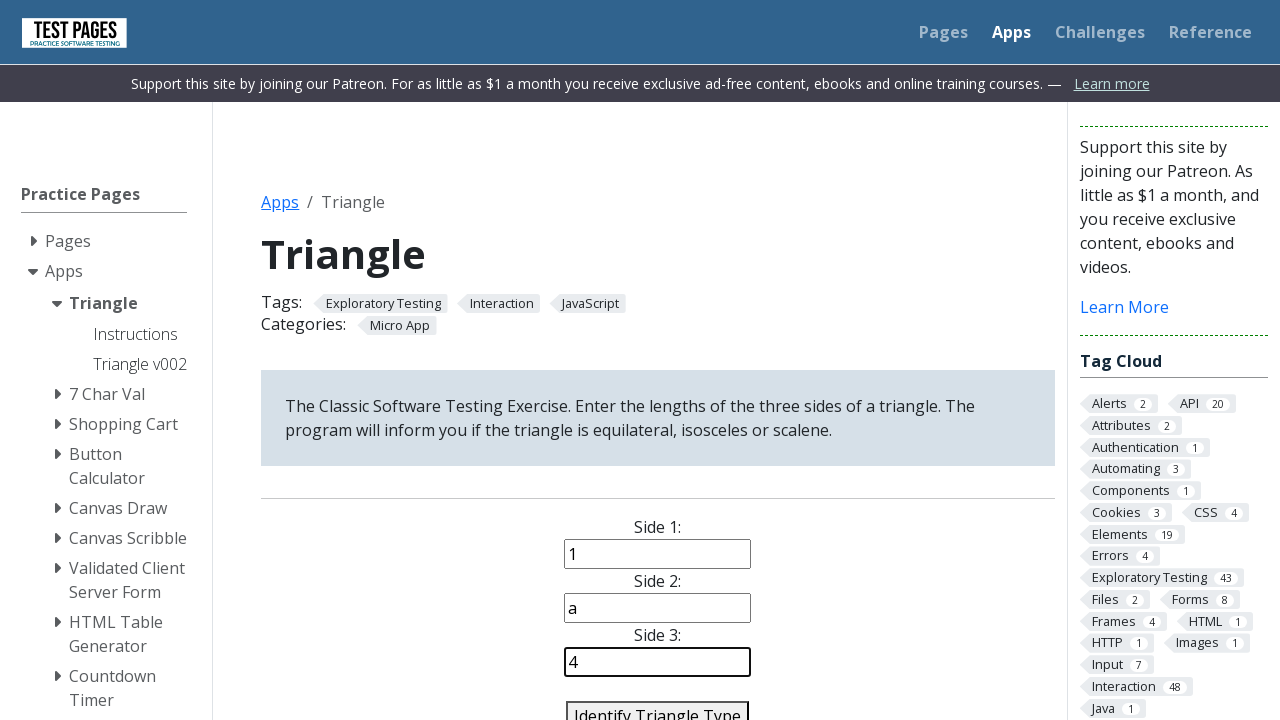

Clicked identify triangle button at (658, 705) on #identify-triangle-action
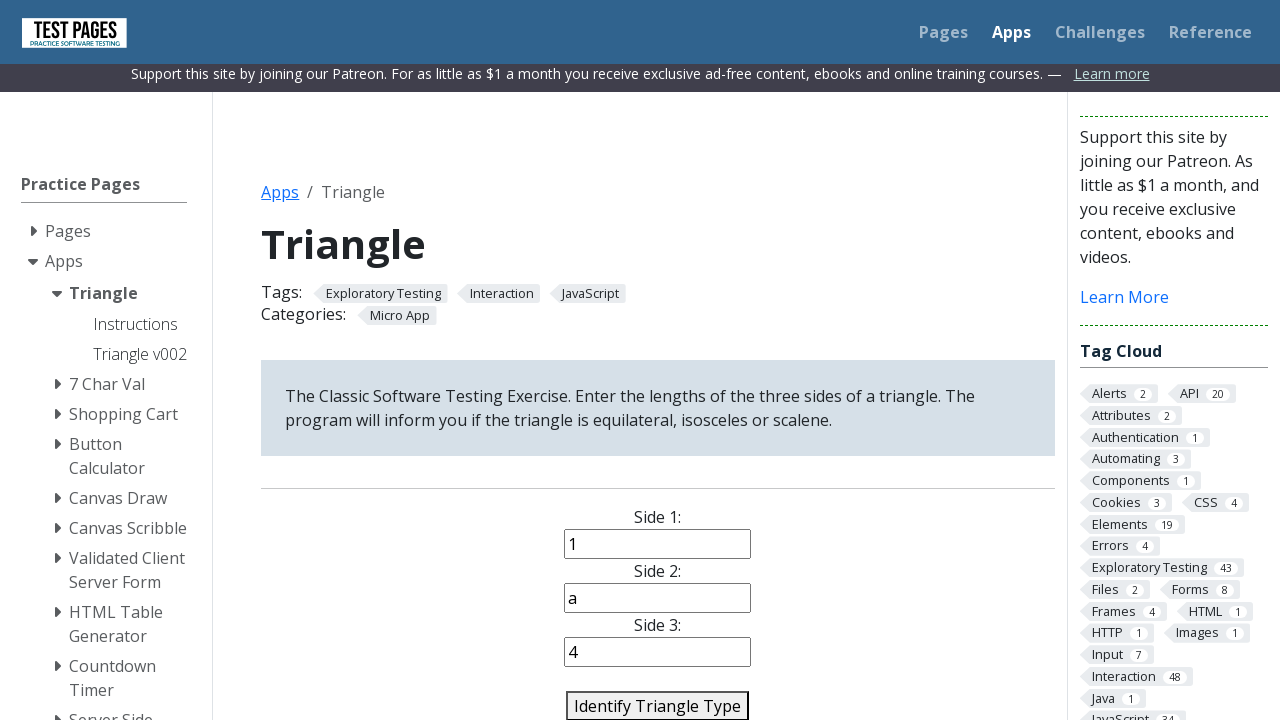

Triangle type result appeared on page
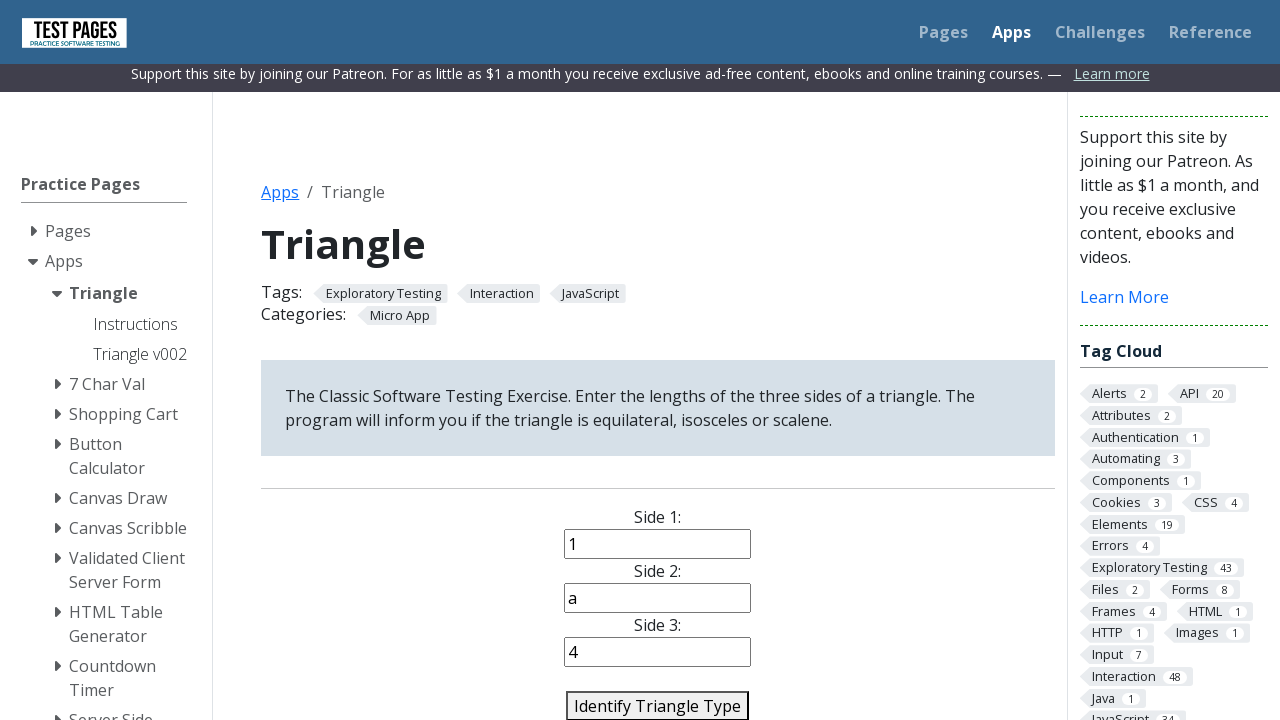

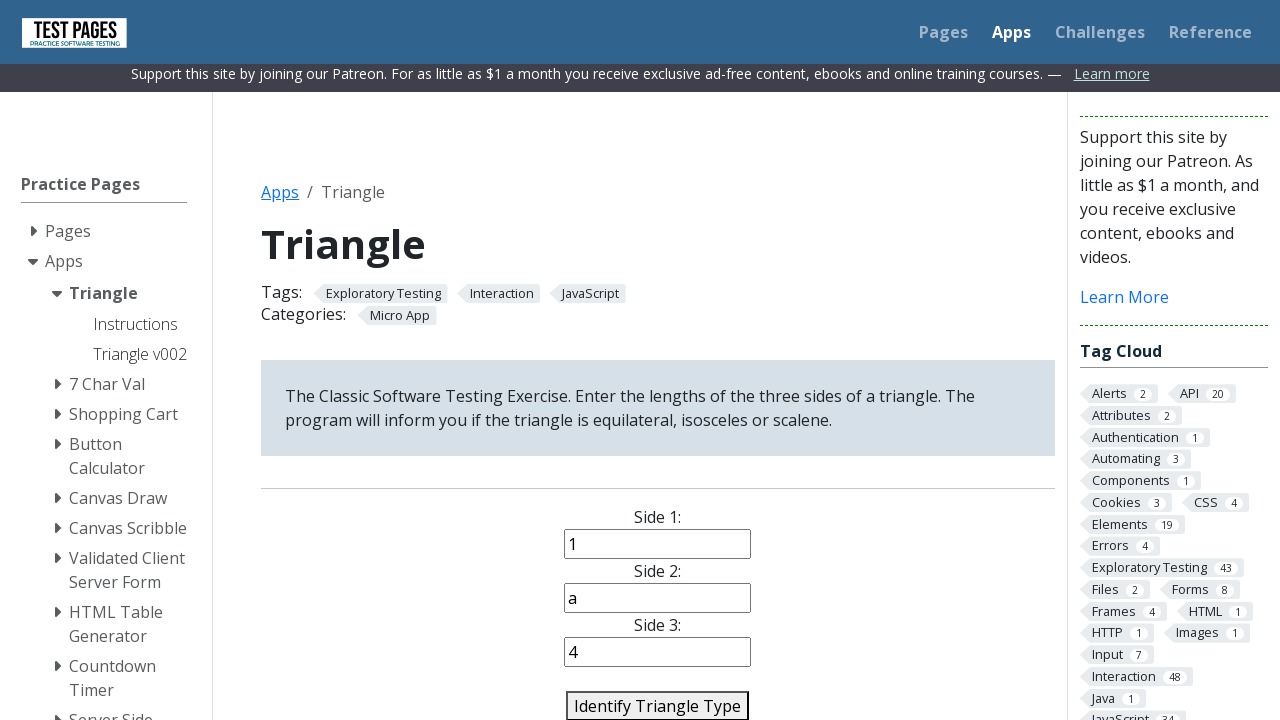